Tests hovering over an element to reveal an active link and clicking it multiple times

Starting URL: http://uitestingplayground.com/mouseover

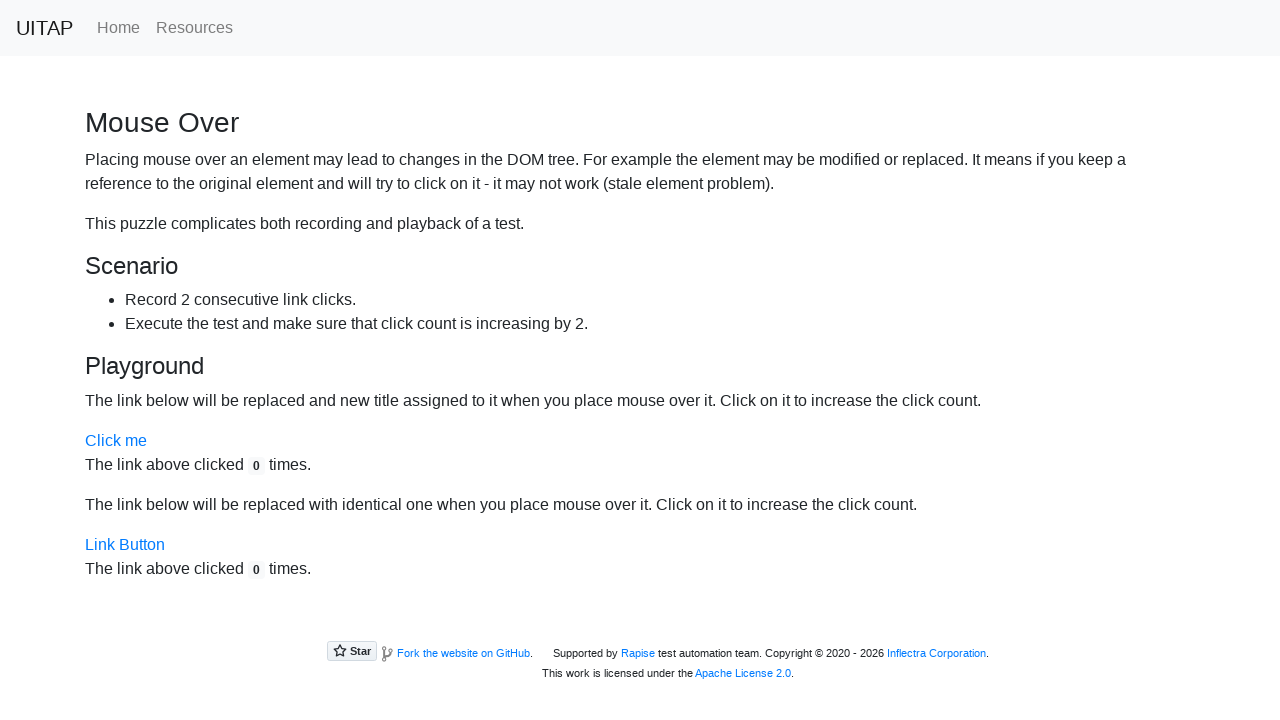

Located 'Click me' element
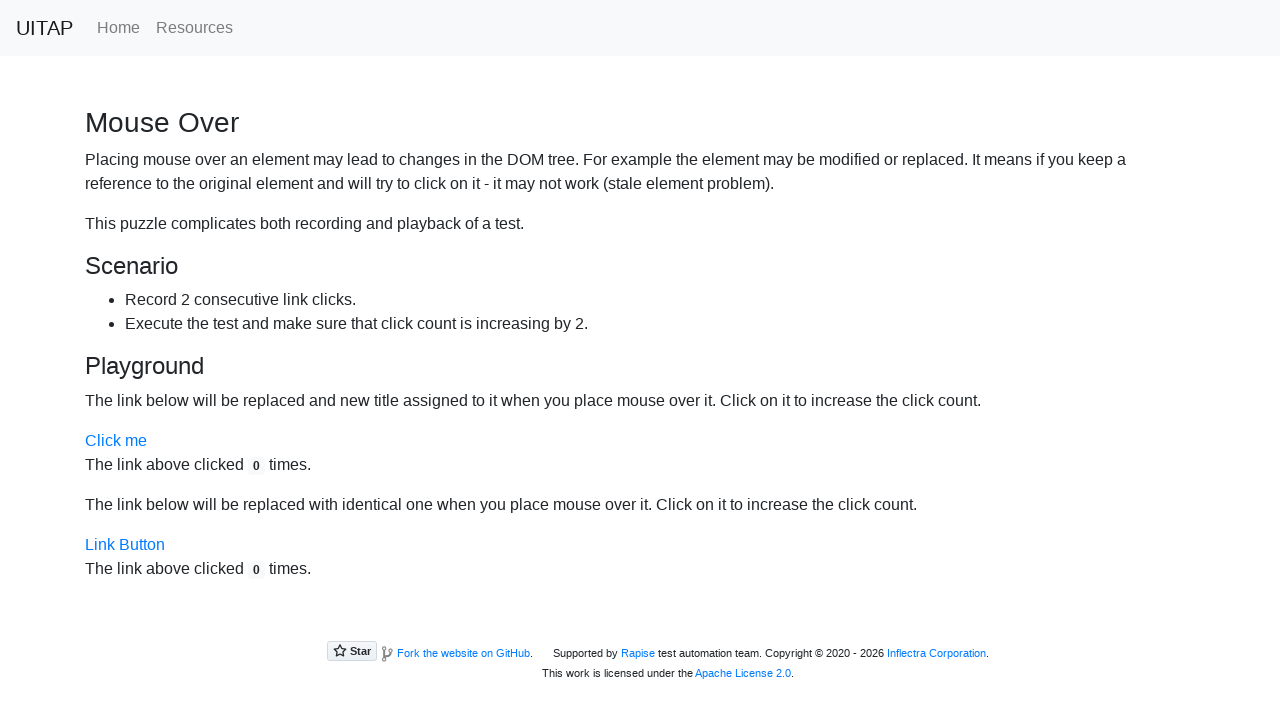

Hovered over 'Click me' element to reveal active link at (116, 441) on internal:text="Click me"i
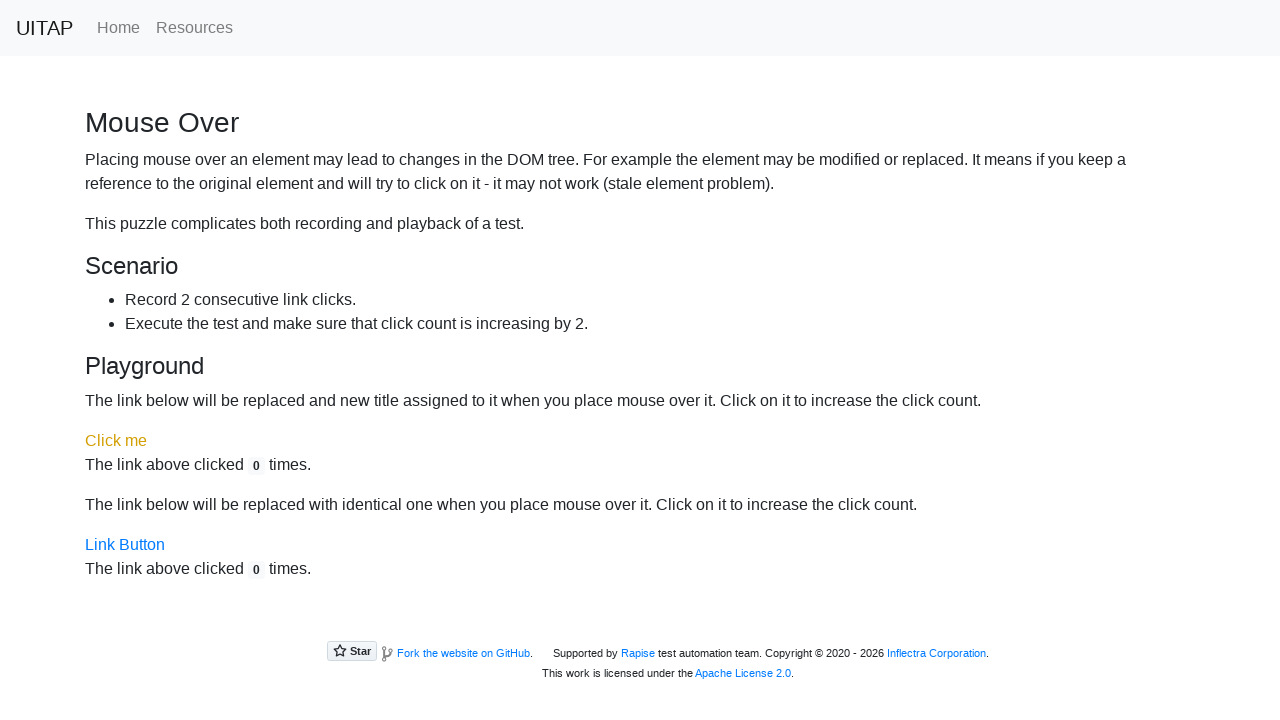

Located active link element
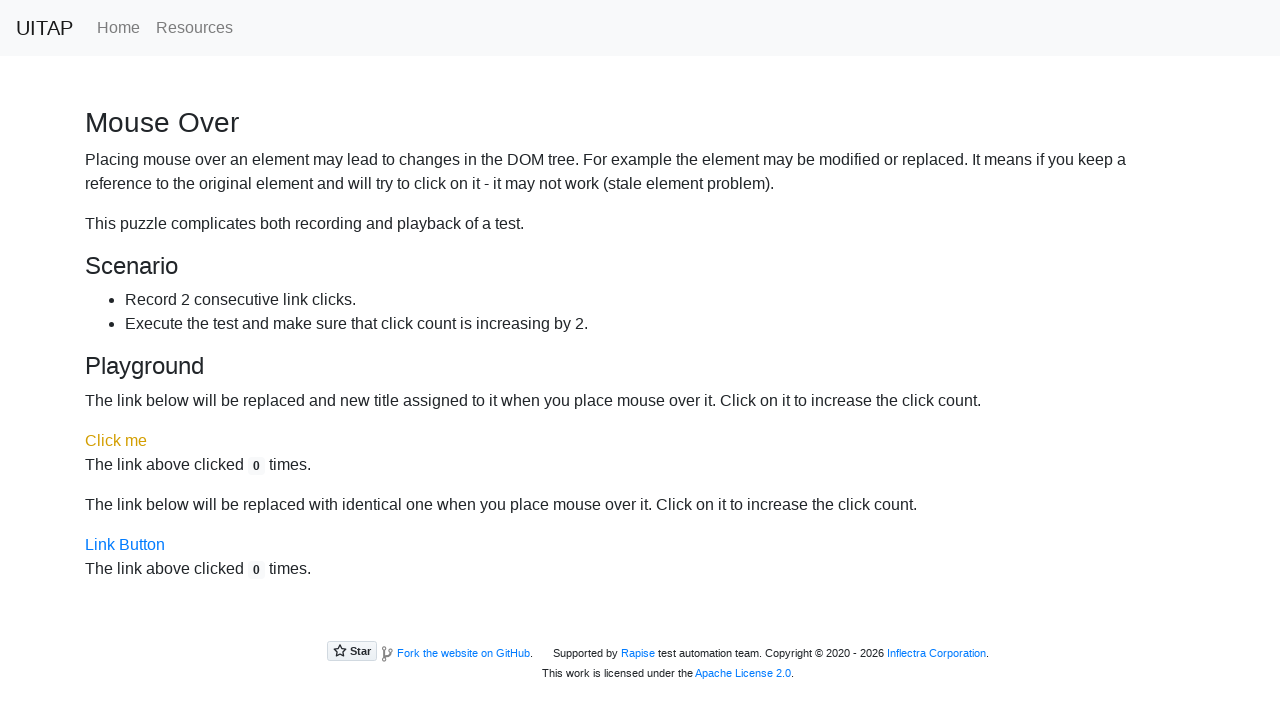

Clicked active link twice at (116, 441) on internal:attr=[title="Active Link"i]
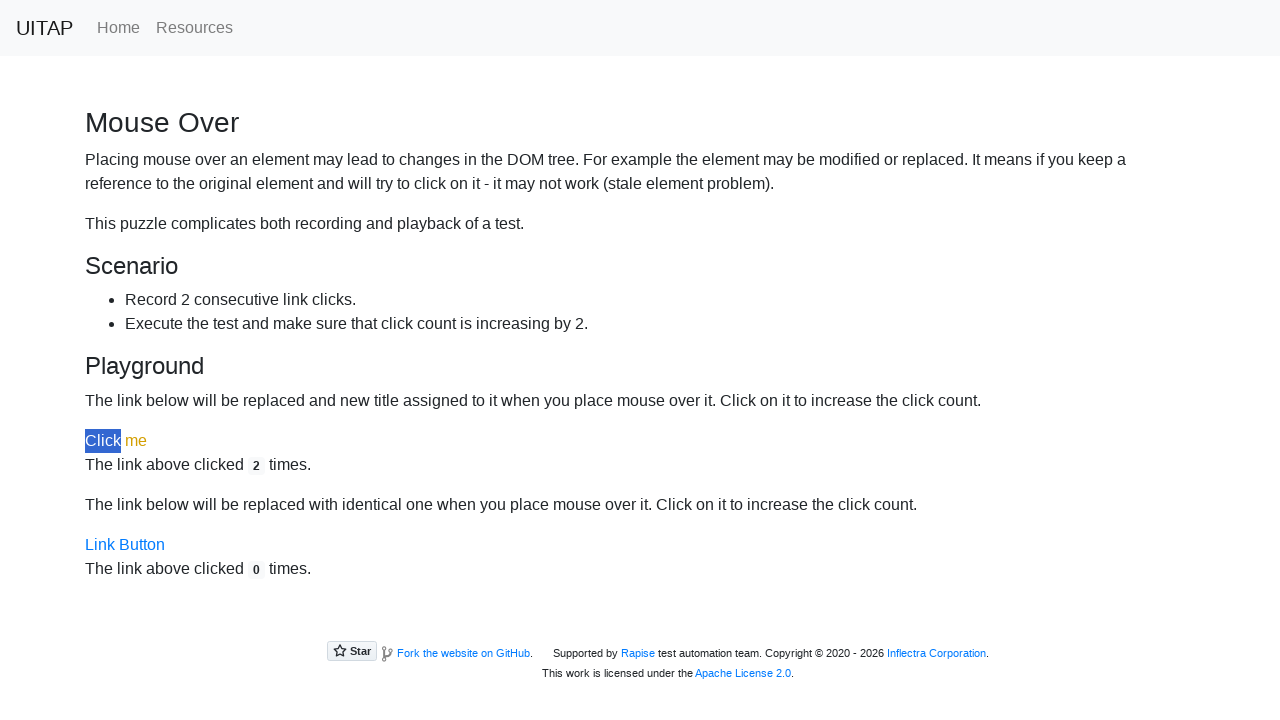

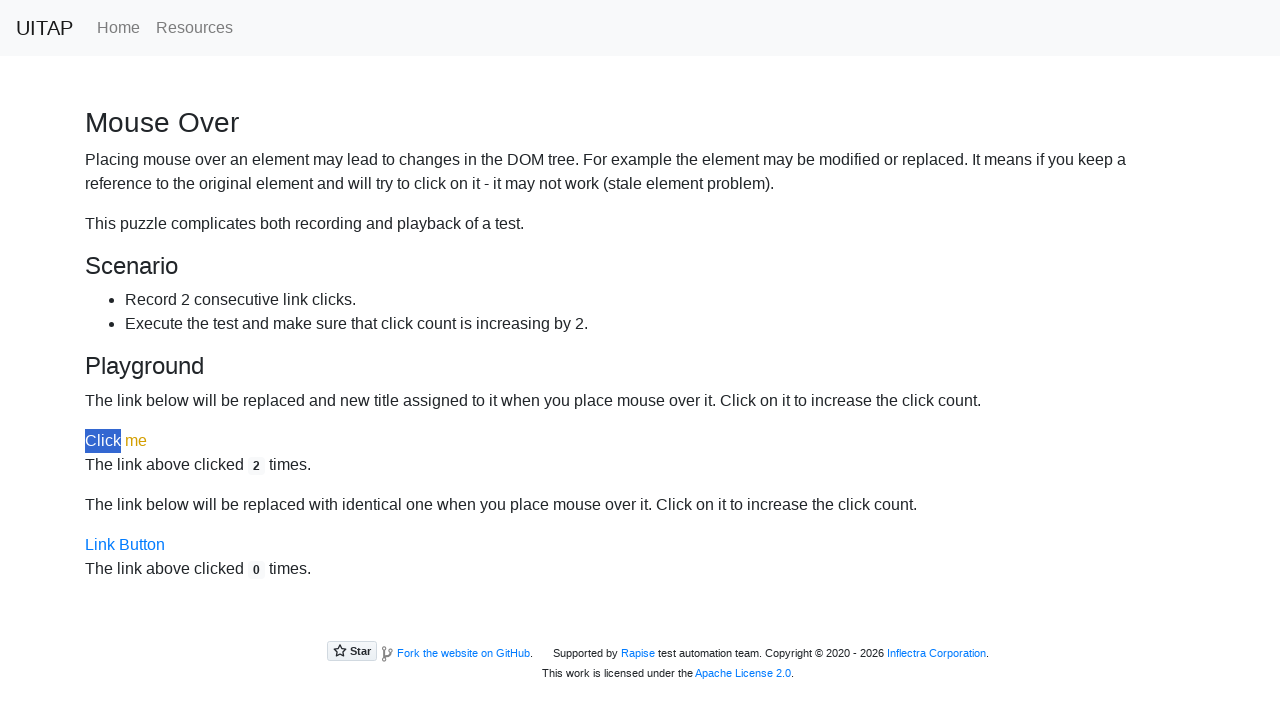